Tests window handle functionality by clicking a link that opens a new window, then switching between the original and new windows

Starting URL: https://the-internet.herokuapp.com/windows

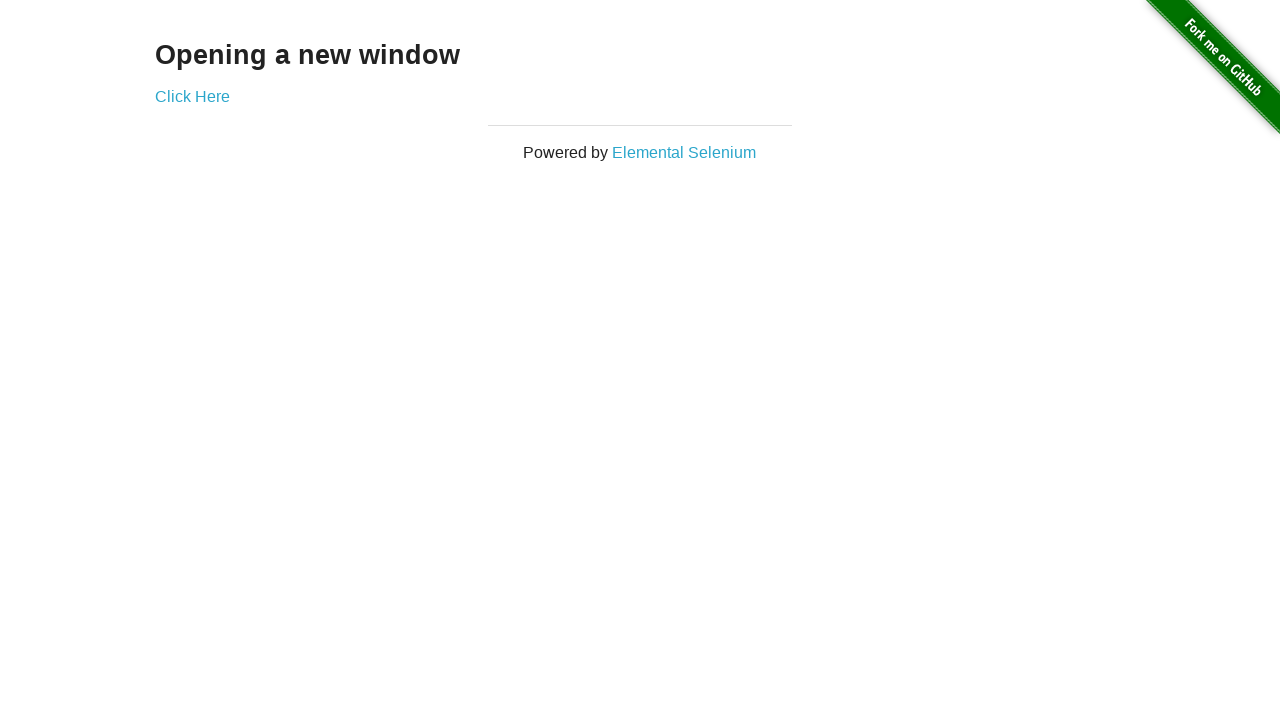

Clicked 'Click Here' link to open new window at (192, 96) on text=Click Here
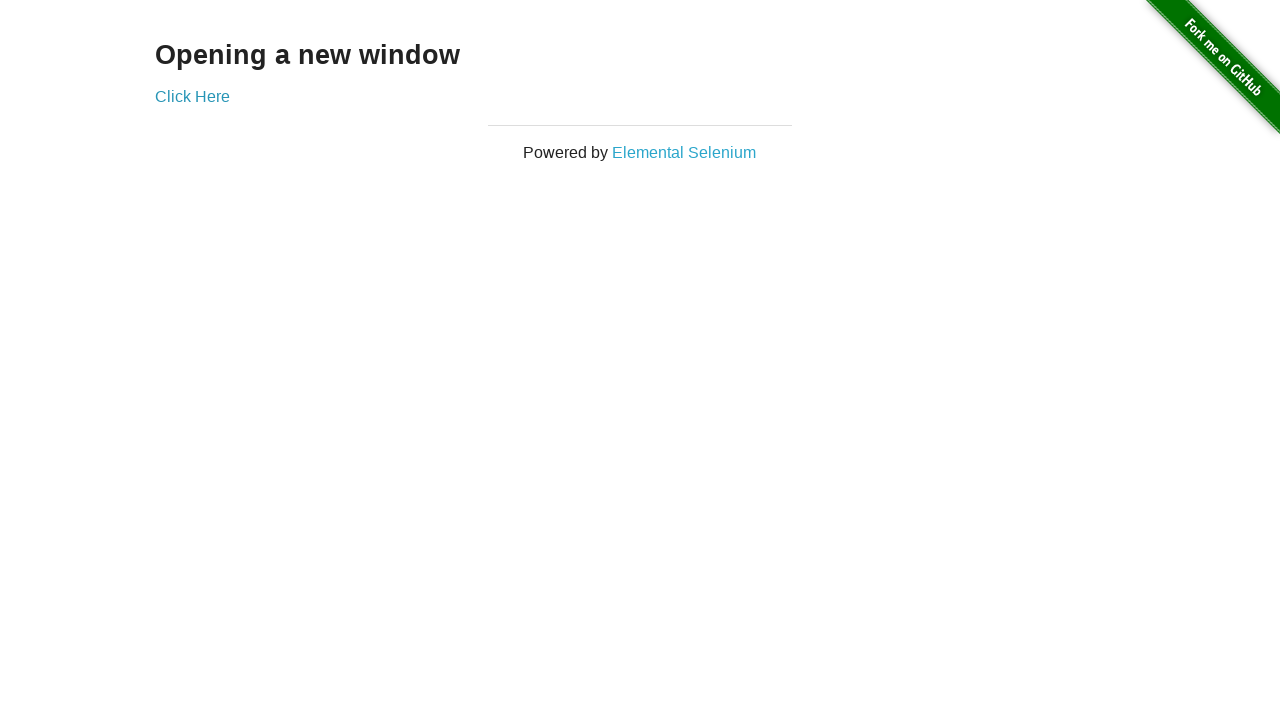

Captured new page/window that was opened
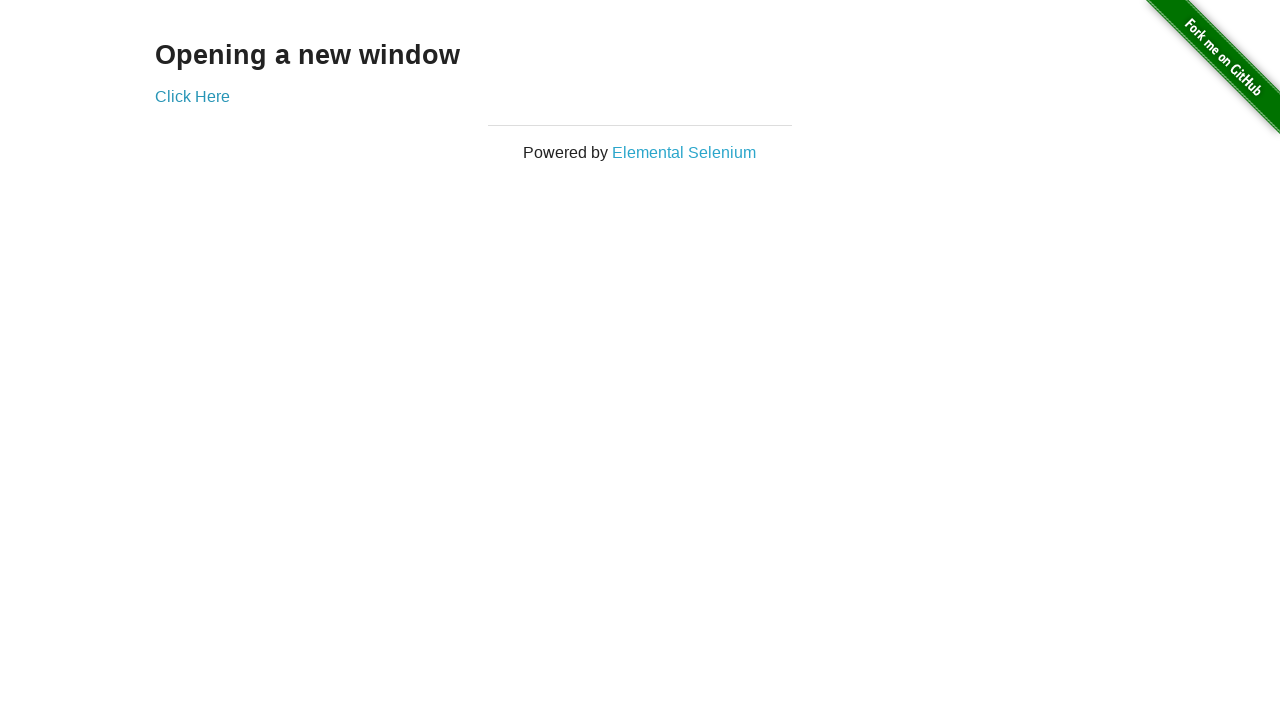

New page finished loading
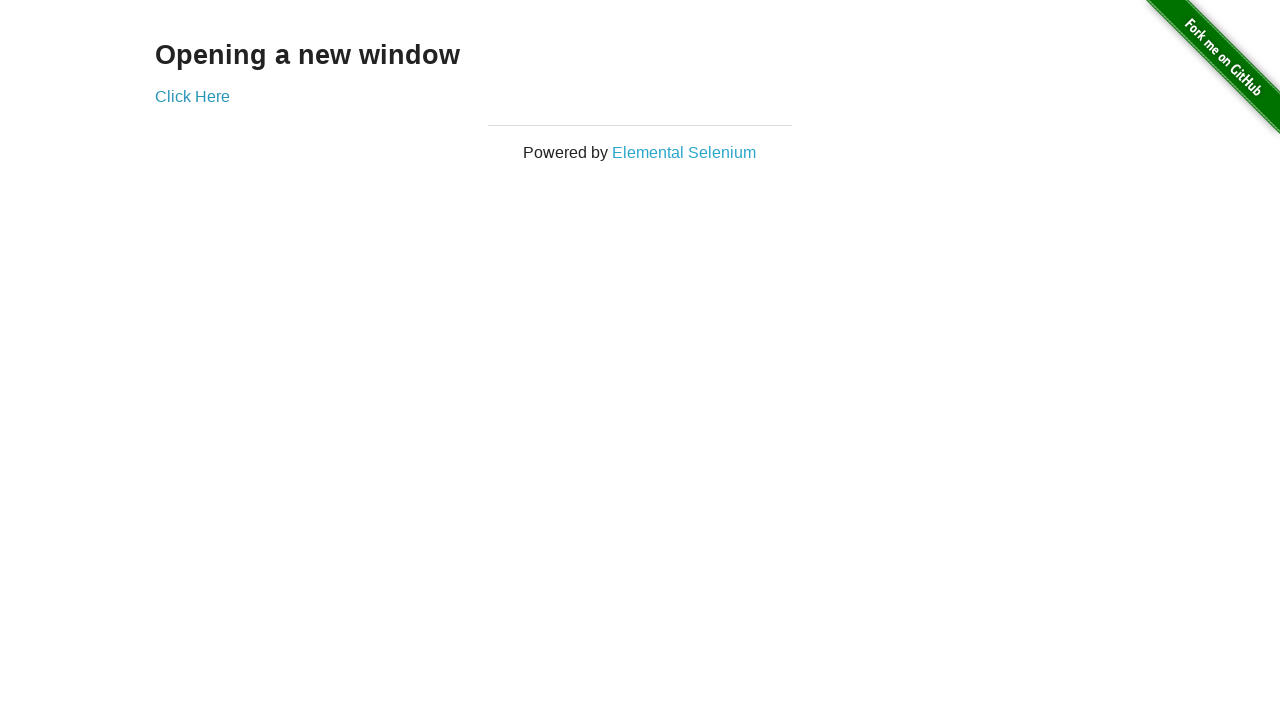

Switched focus back to original page
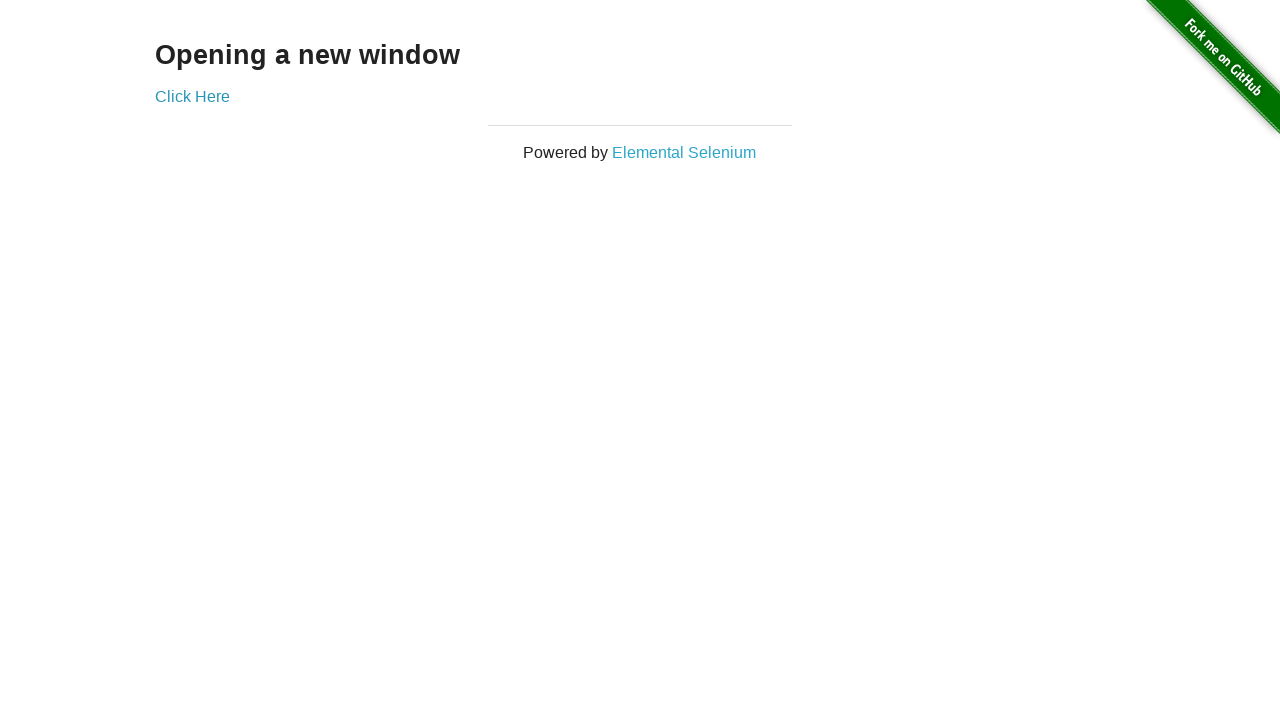

Switched focus to new page/window
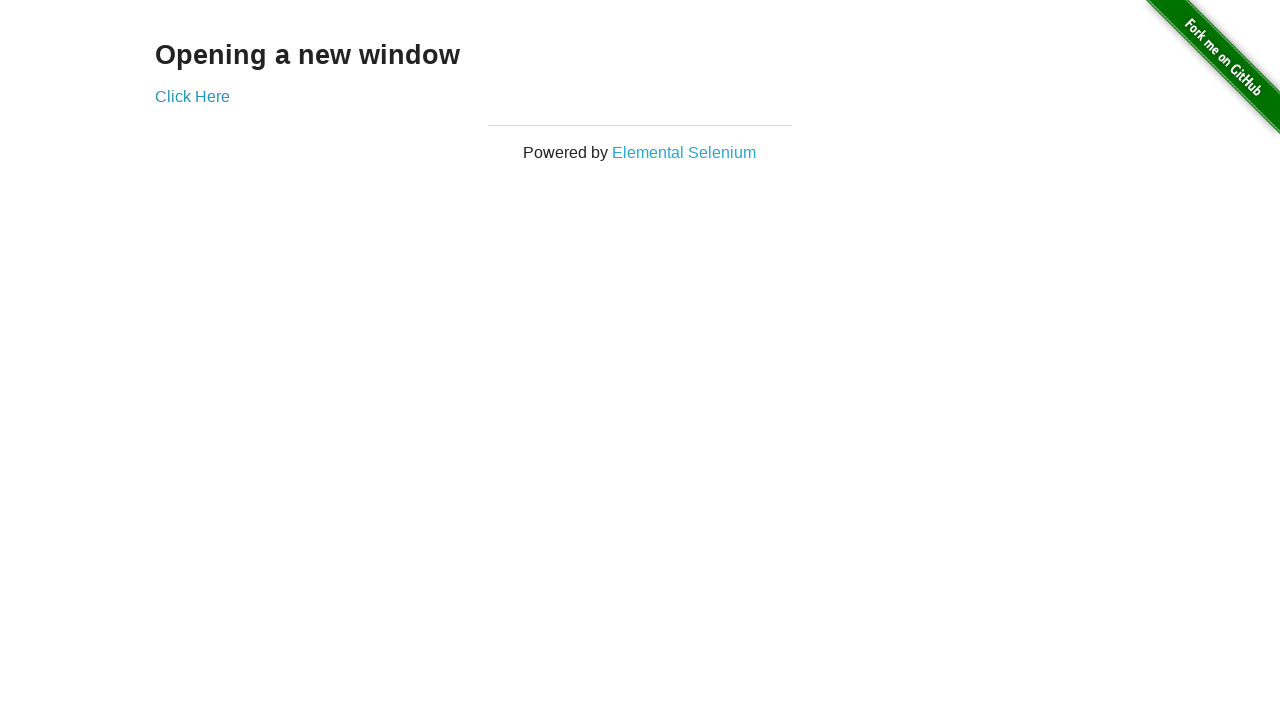

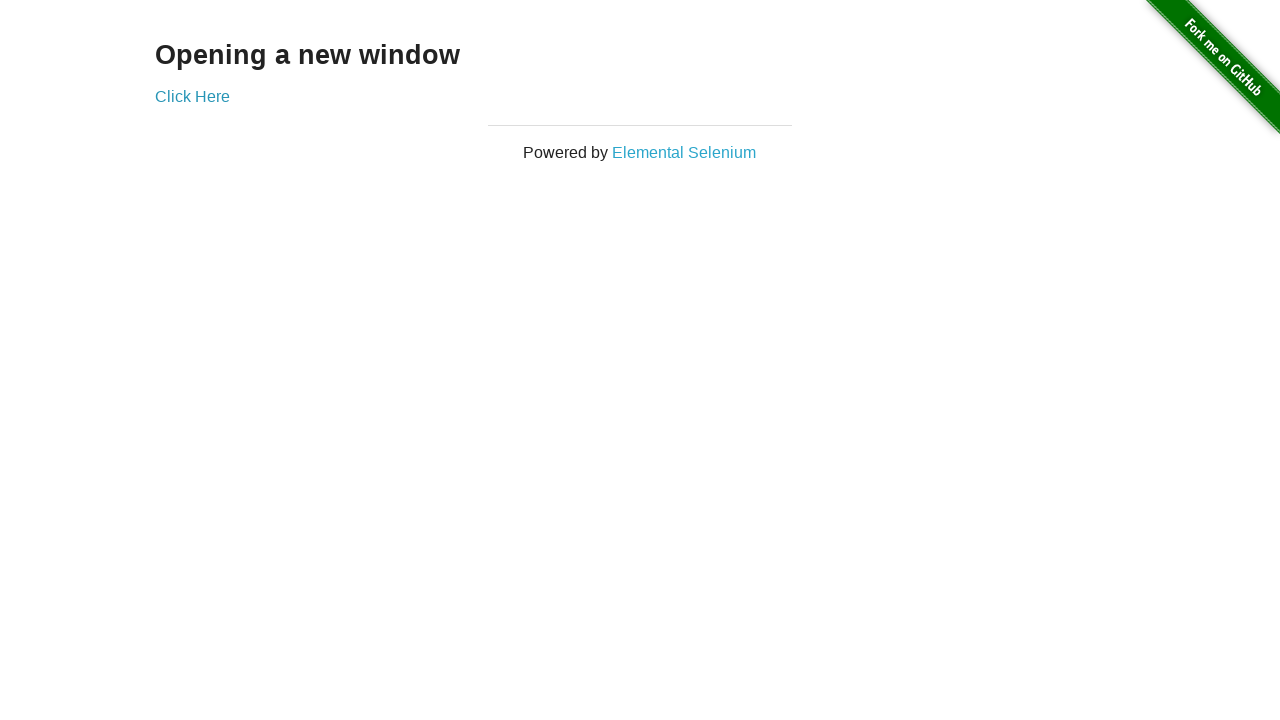